Tests slider functionality by clicking on a range slider and using arrow keys to adjust its value to a target position

Starting URL: https://demoqa.com/slider

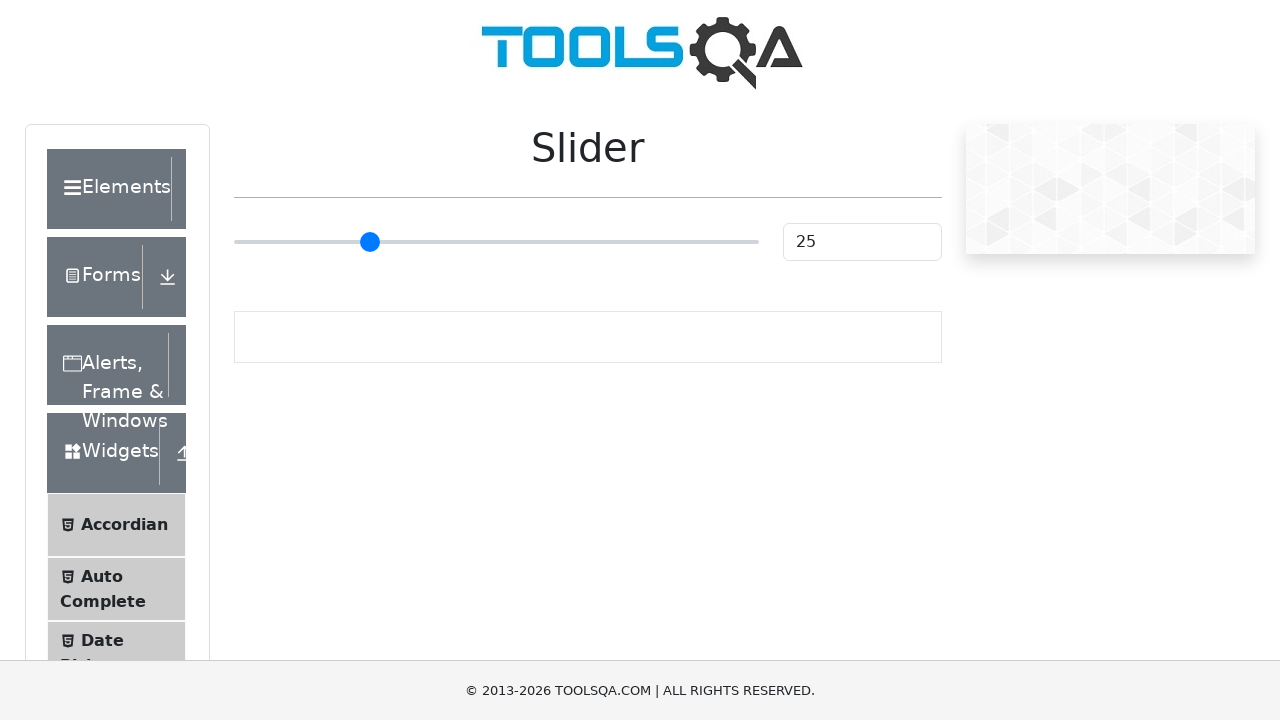

Scrolled slider into view
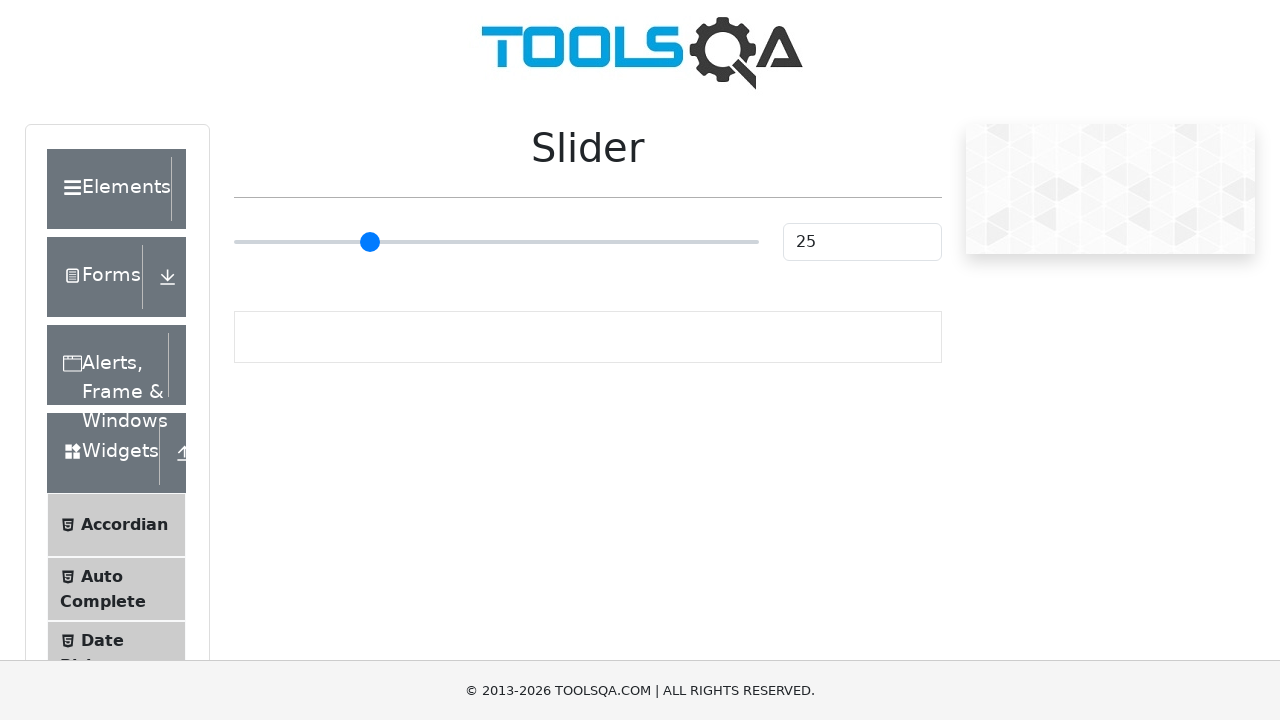

Clicked on the range slider to focus it at (496, 242) on input.range-slider
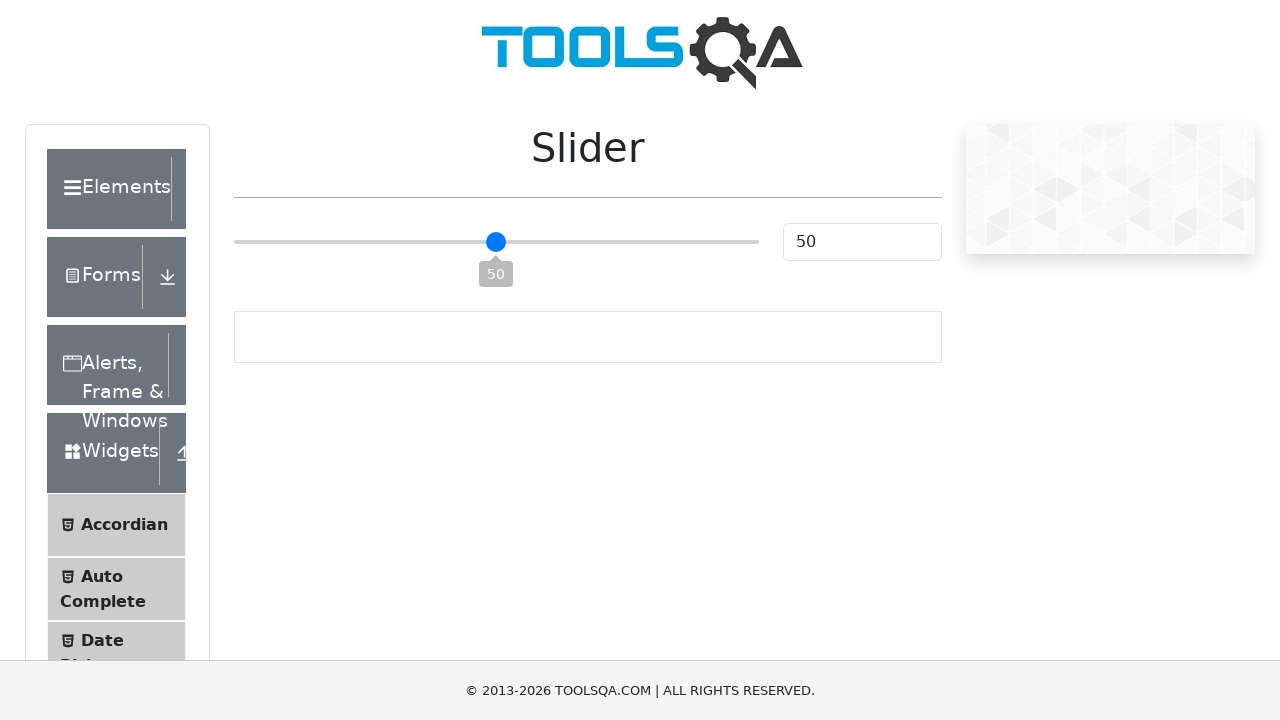

Retrieved current slider value: 50
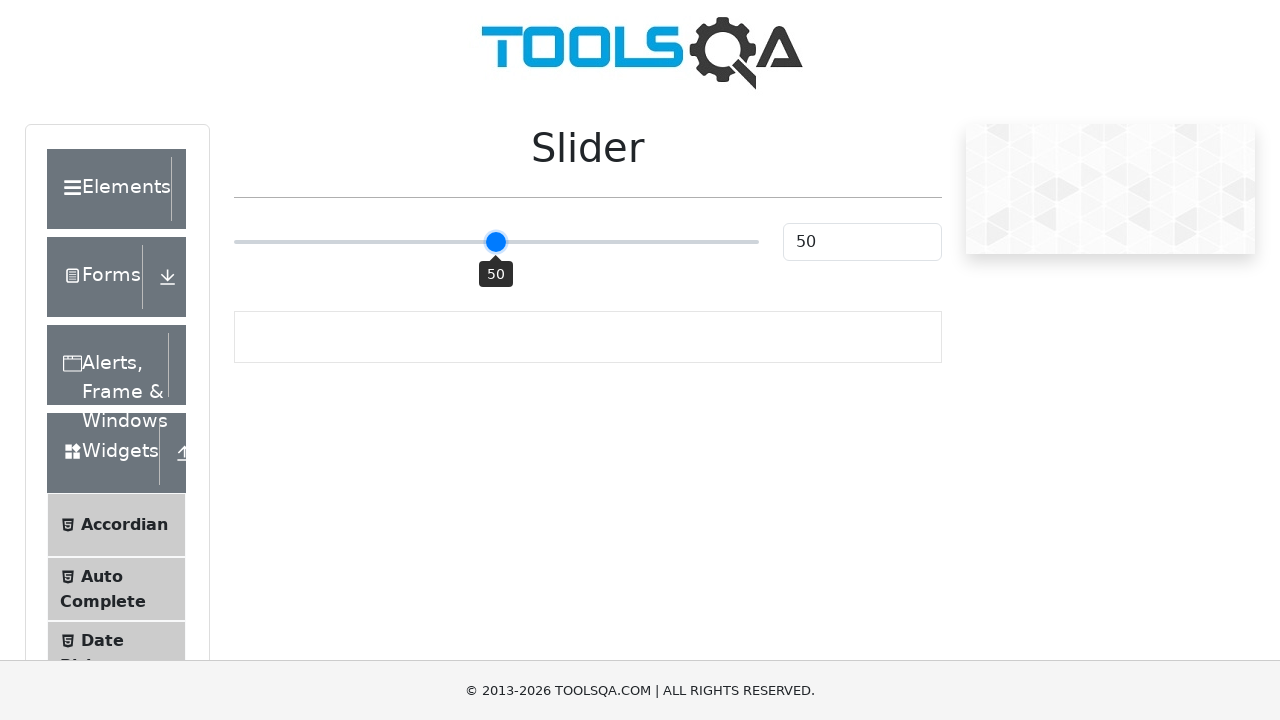

Pressed ArrowLeft to decrease slider value (adjustment 1/15) on input.range-slider
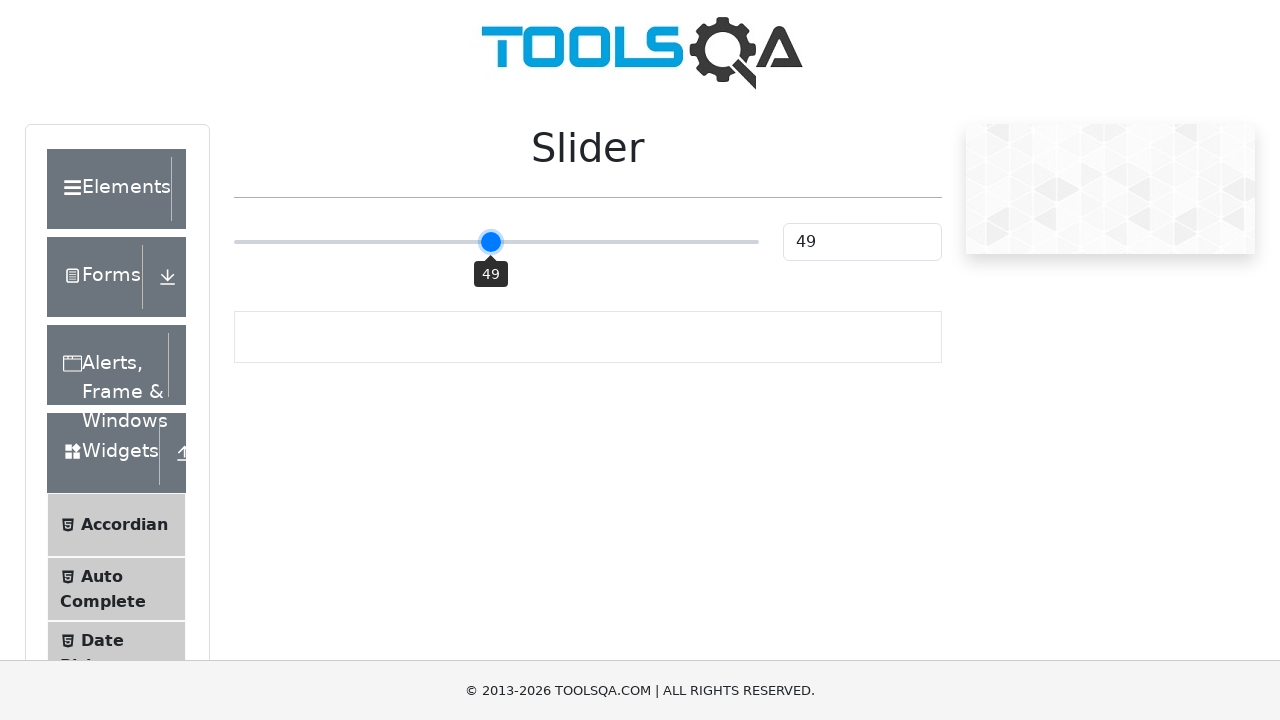

Pressed ArrowLeft to decrease slider value (adjustment 2/15) on input.range-slider
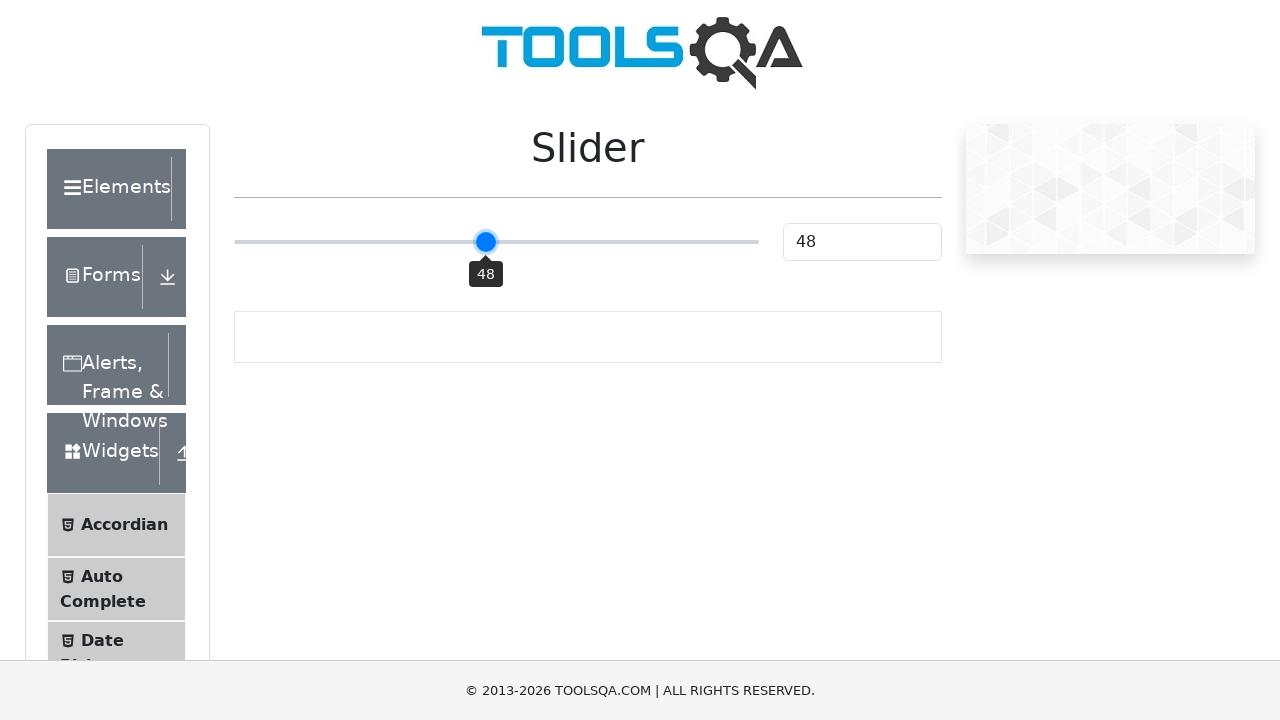

Pressed ArrowLeft to decrease slider value (adjustment 3/15) on input.range-slider
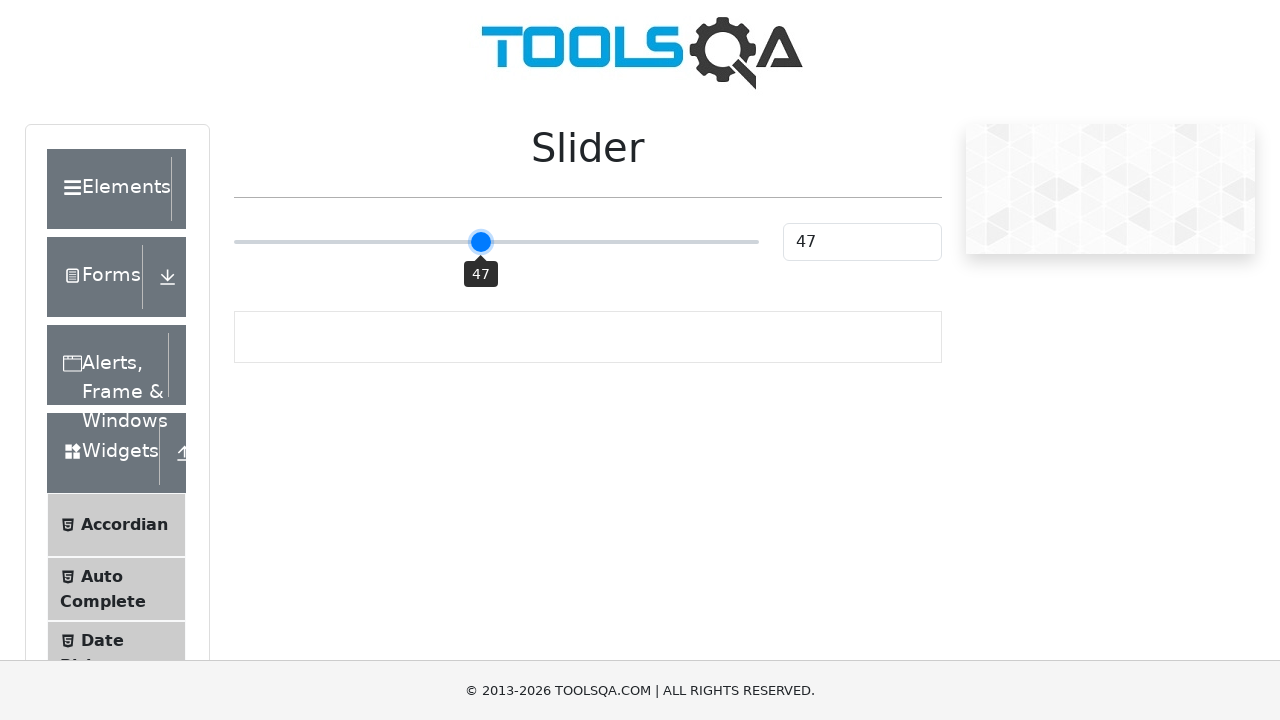

Pressed ArrowLeft to decrease slider value (adjustment 4/15) on input.range-slider
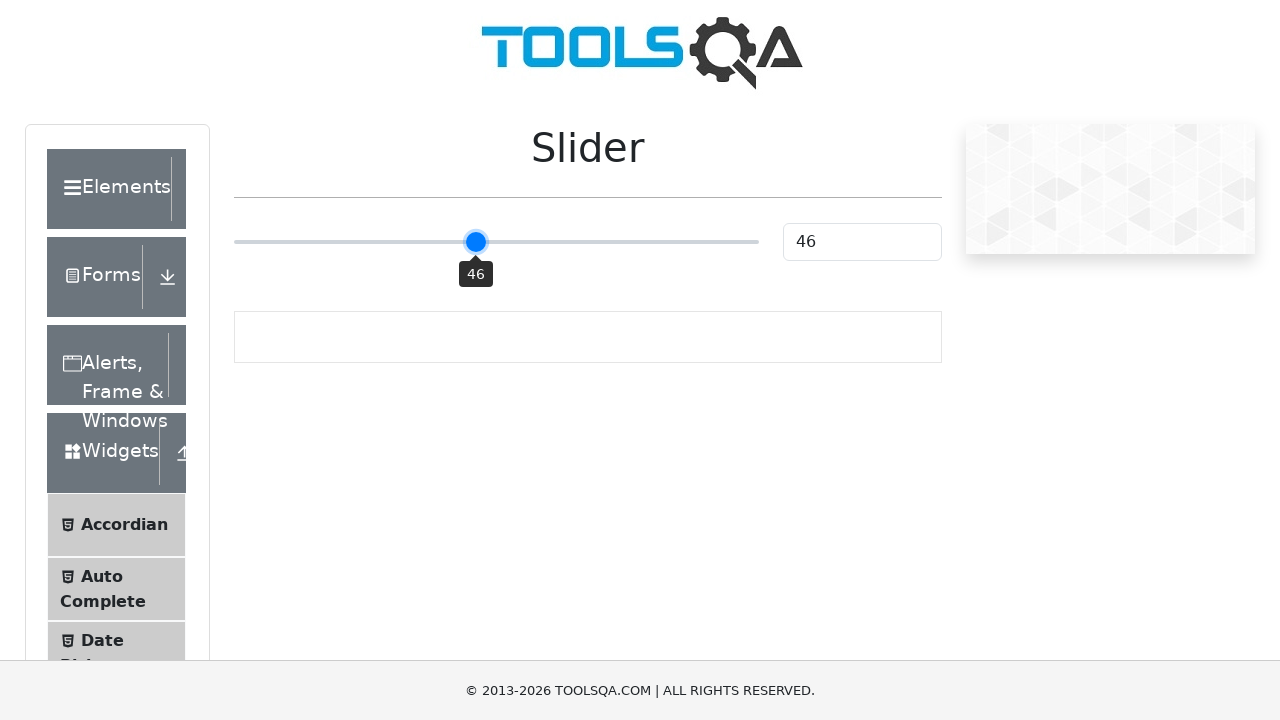

Pressed ArrowLeft to decrease slider value (adjustment 5/15) on input.range-slider
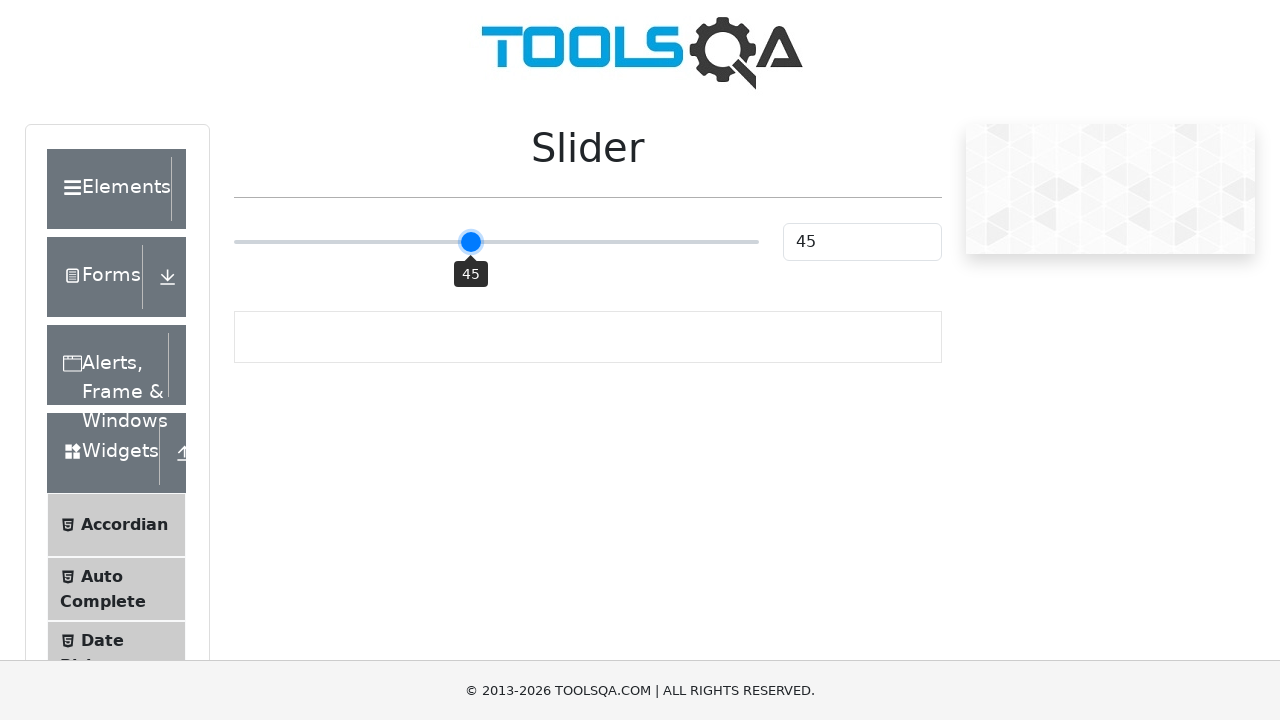

Pressed ArrowLeft to decrease slider value (adjustment 6/15) on input.range-slider
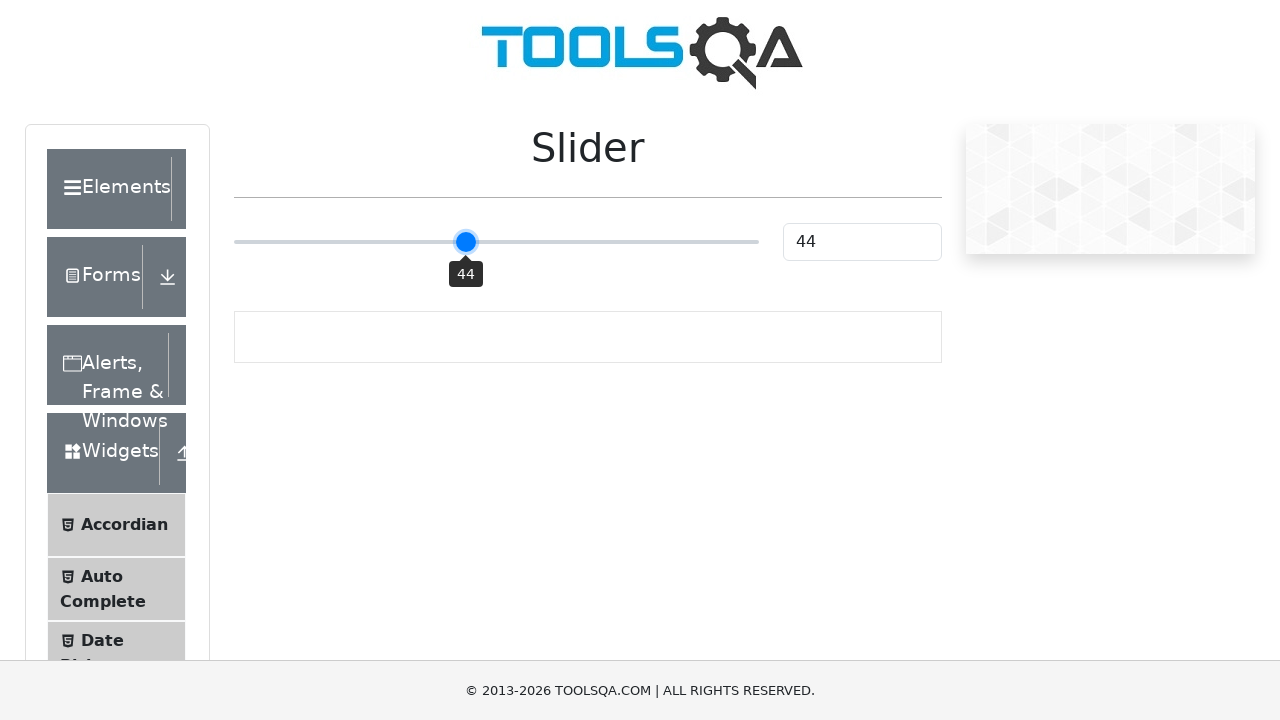

Pressed ArrowLeft to decrease slider value (adjustment 7/15) on input.range-slider
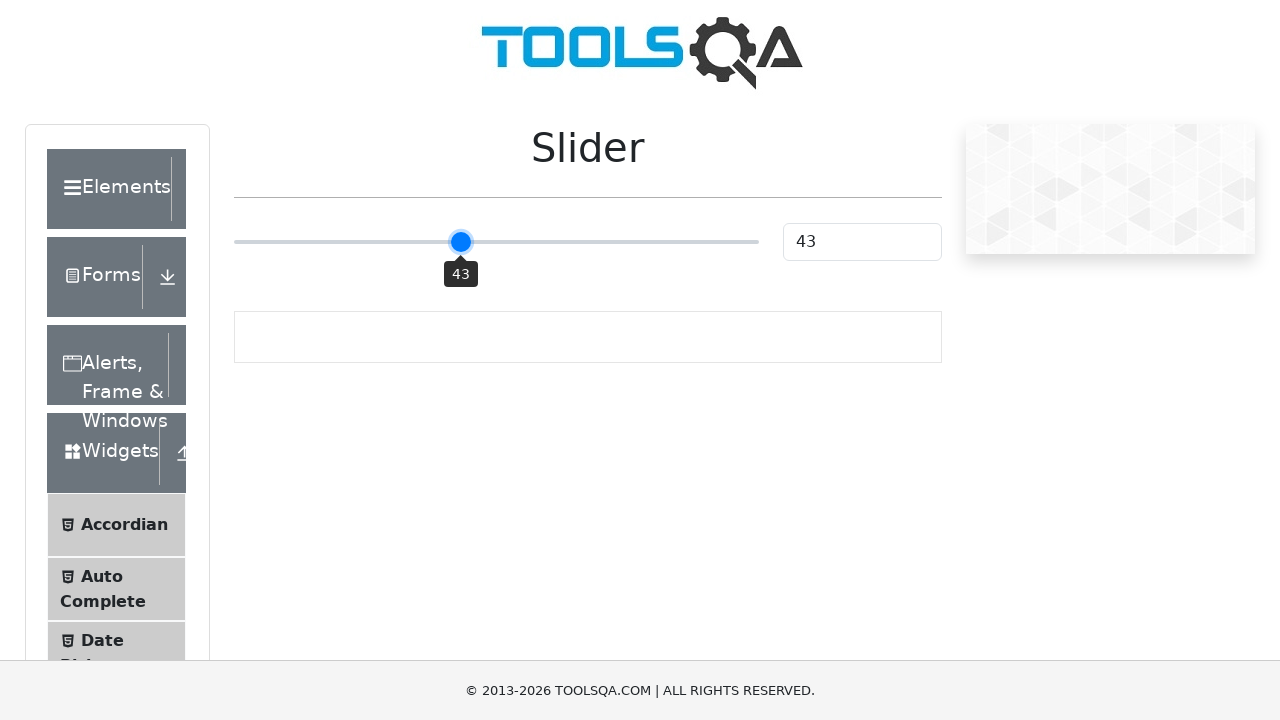

Pressed ArrowLeft to decrease slider value (adjustment 8/15) on input.range-slider
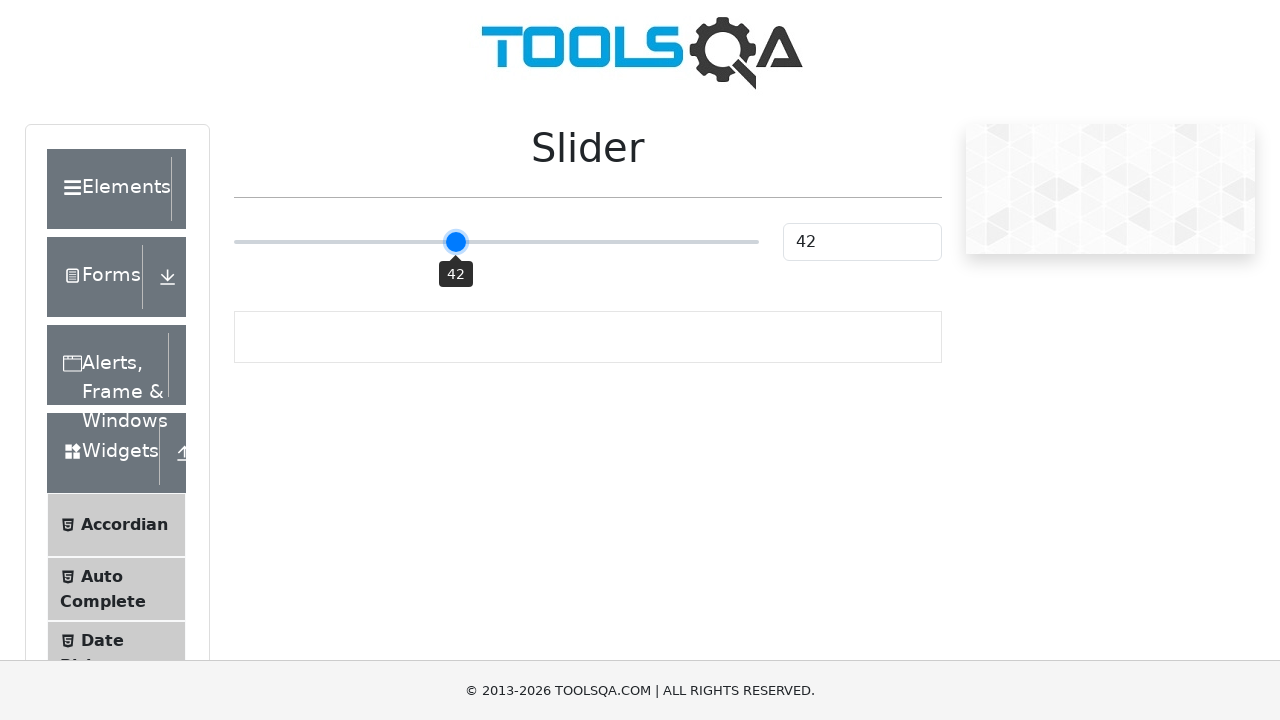

Pressed ArrowLeft to decrease slider value (adjustment 9/15) on input.range-slider
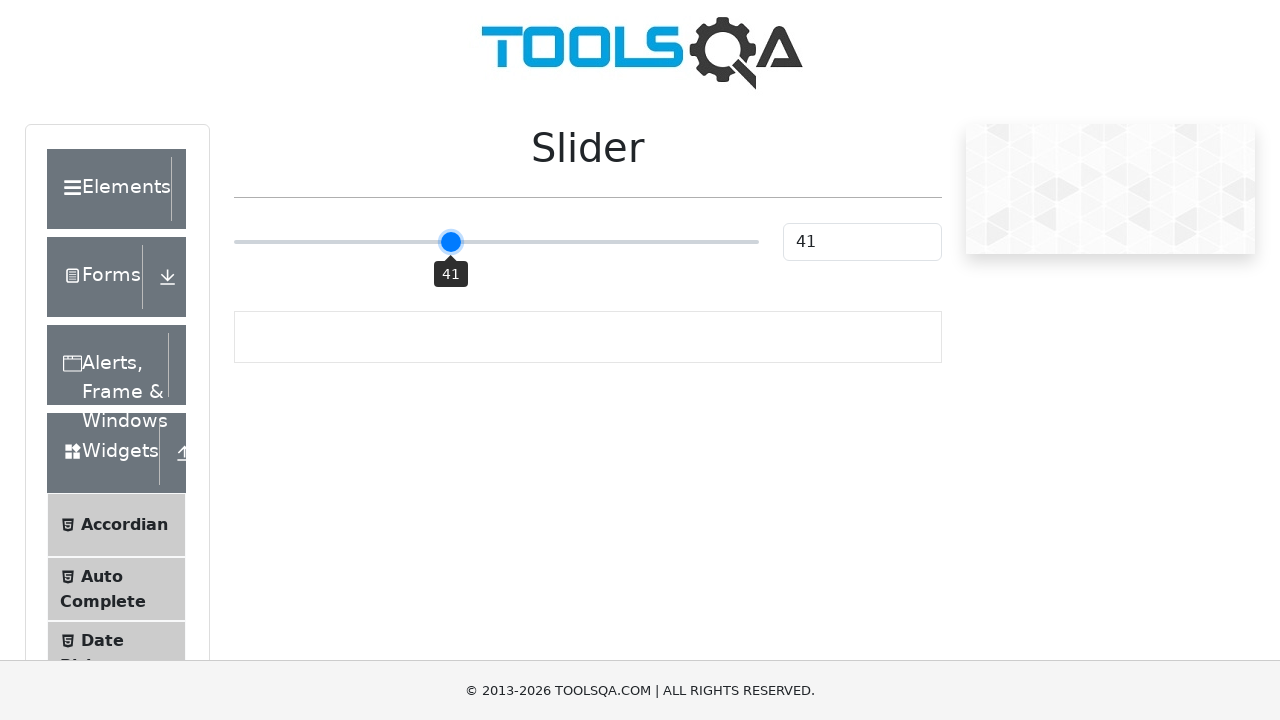

Pressed ArrowLeft to decrease slider value (adjustment 10/15) on input.range-slider
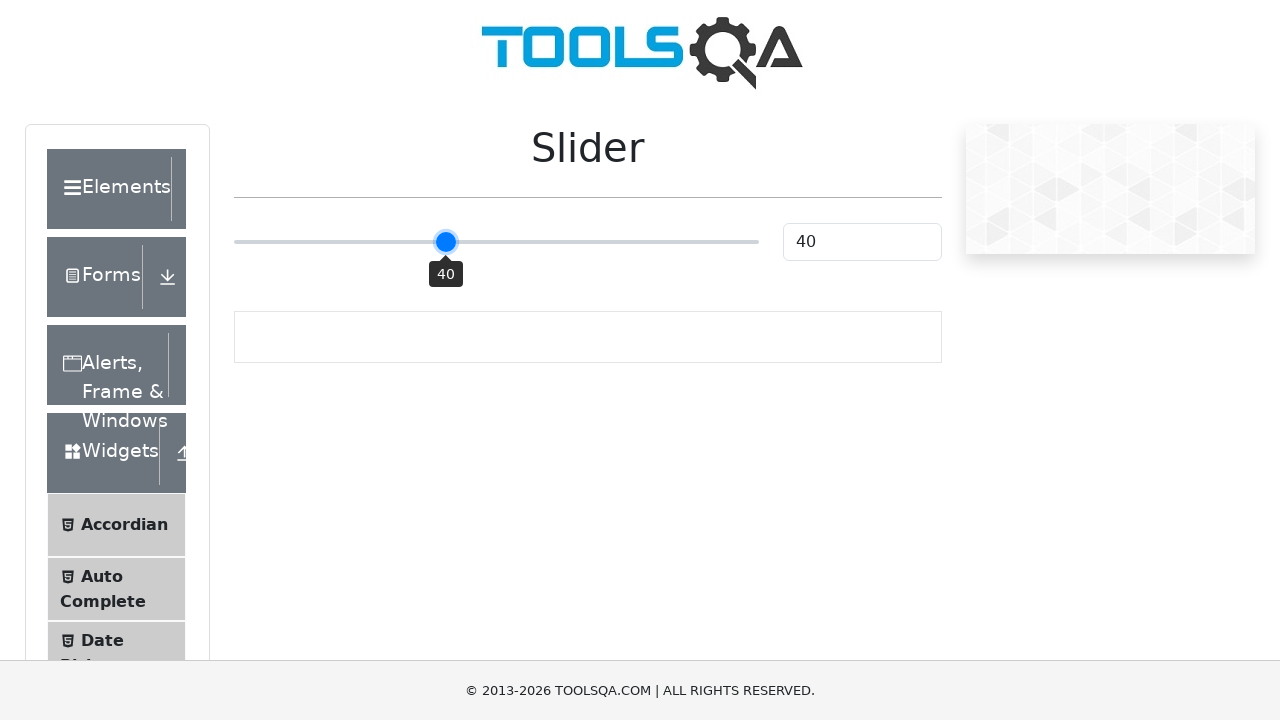

Pressed ArrowLeft to decrease slider value (adjustment 11/15) on input.range-slider
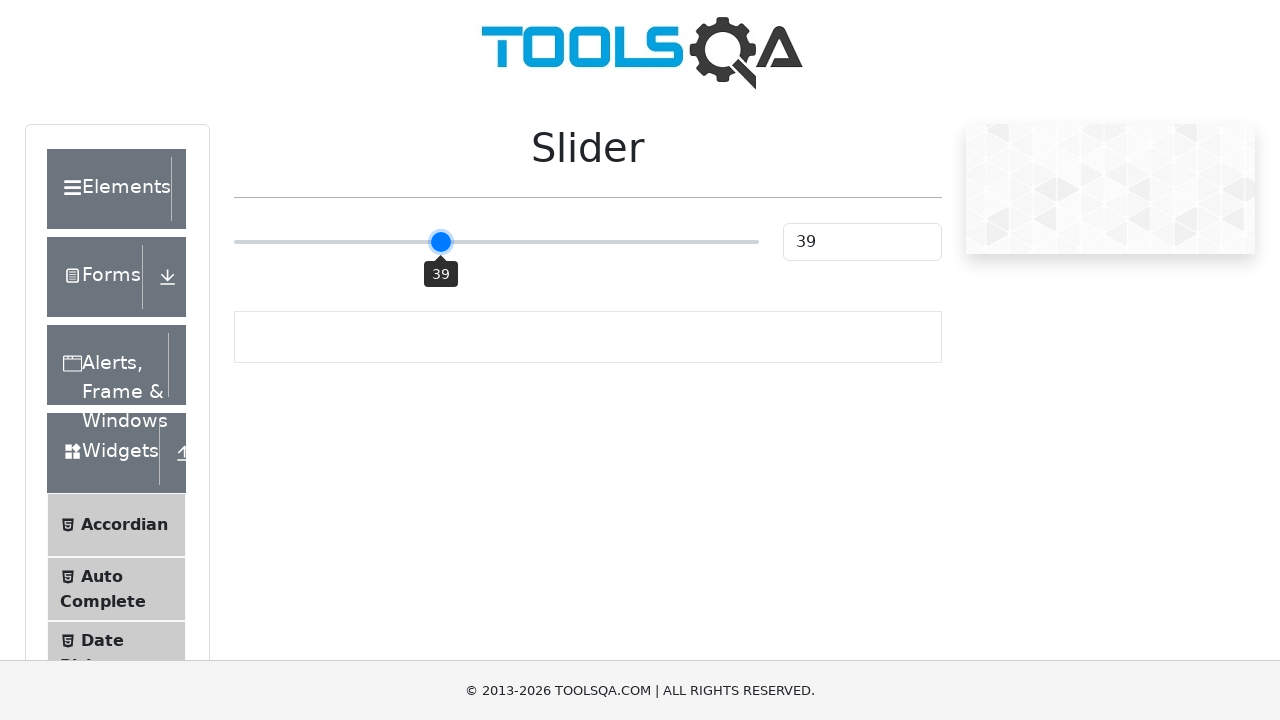

Pressed ArrowLeft to decrease slider value (adjustment 12/15) on input.range-slider
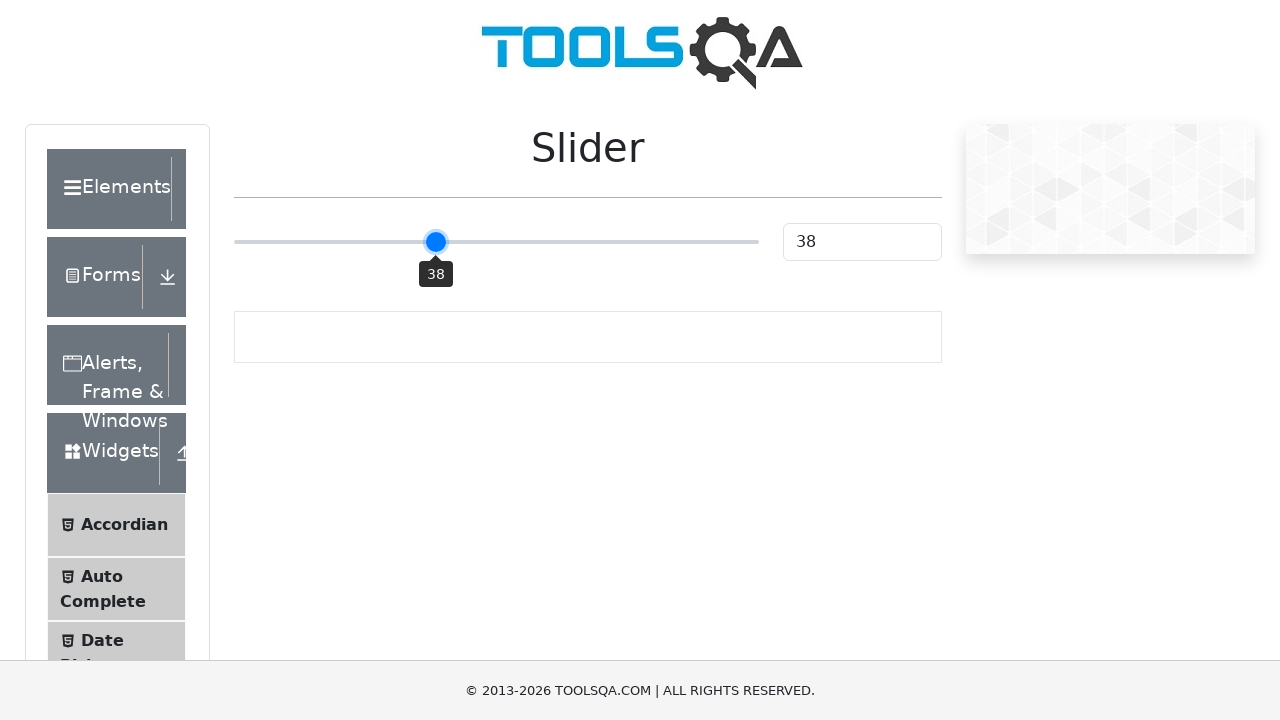

Pressed ArrowLeft to decrease slider value (adjustment 13/15) on input.range-slider
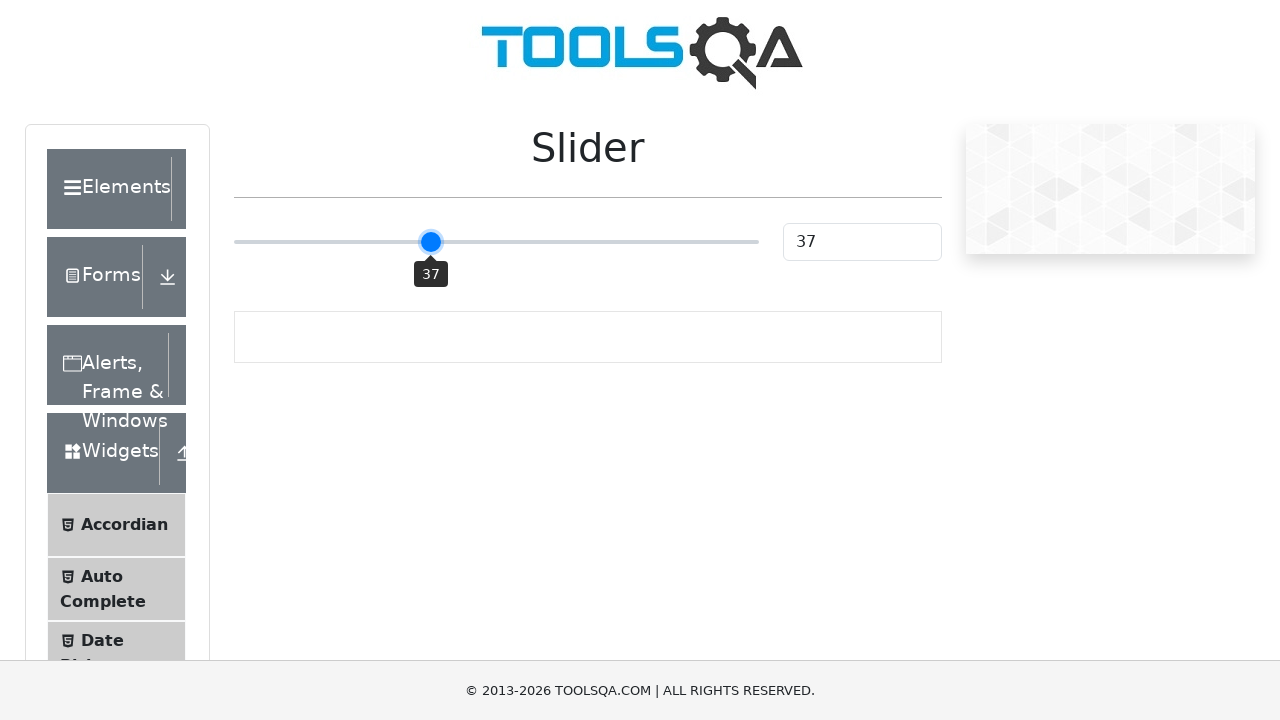

Pressed ArrowLeft to decrease slider value (adjustment 14/15) on input.range-slider
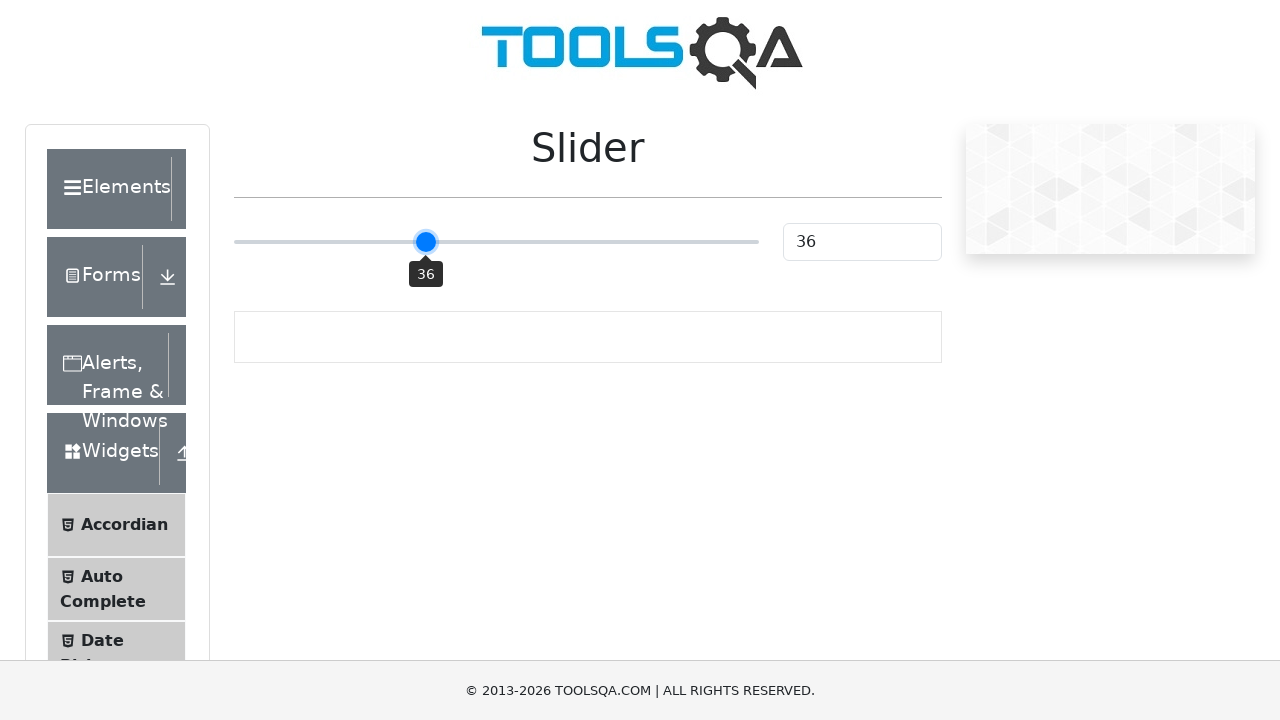

Pressed ArrowLeft to decrease slider value (adjustment 15/15) on input.range-slider
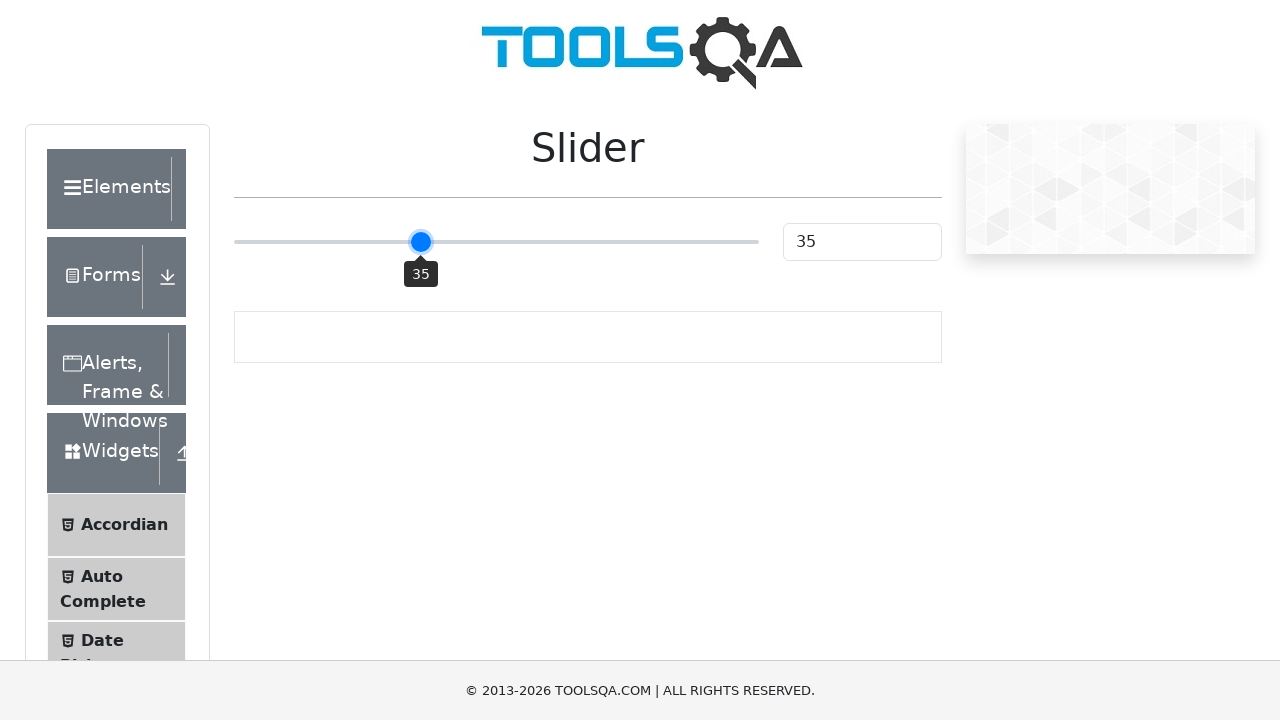

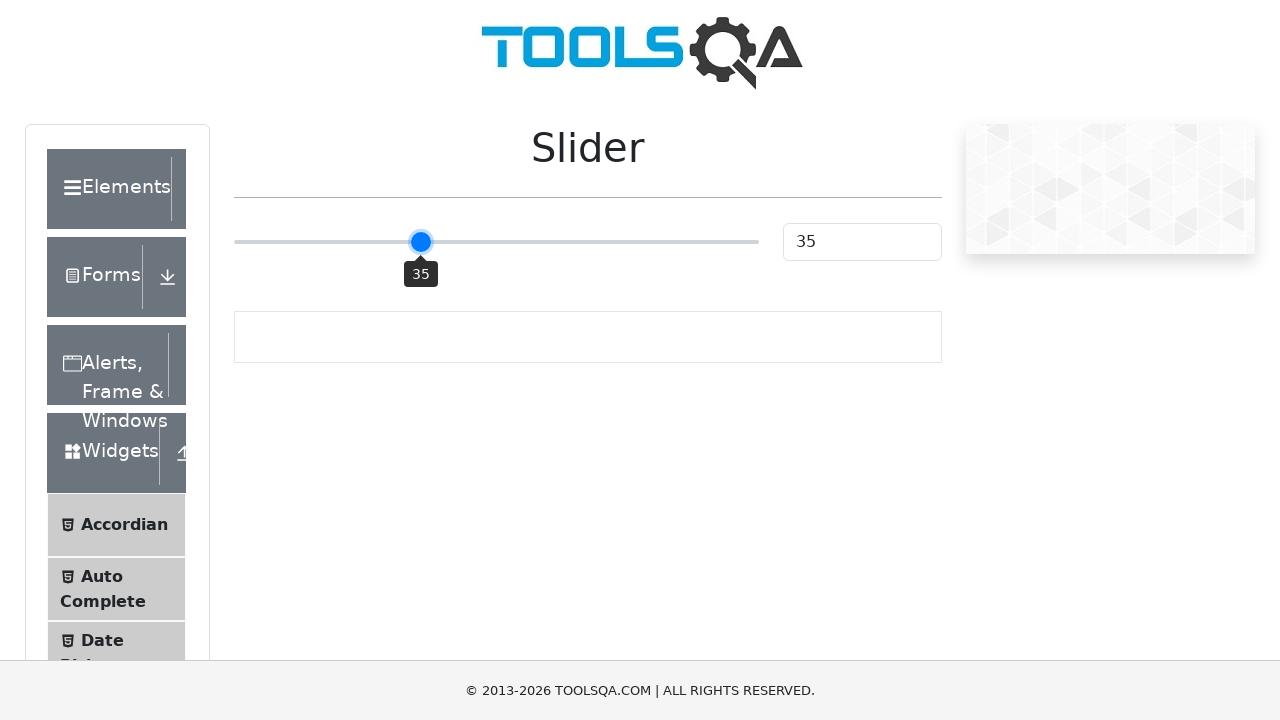